Tests right-click (context menu) functionality by performing a right-click on a button and verifying the expected message appears

Starting URL: https://demoqa.com/buttons

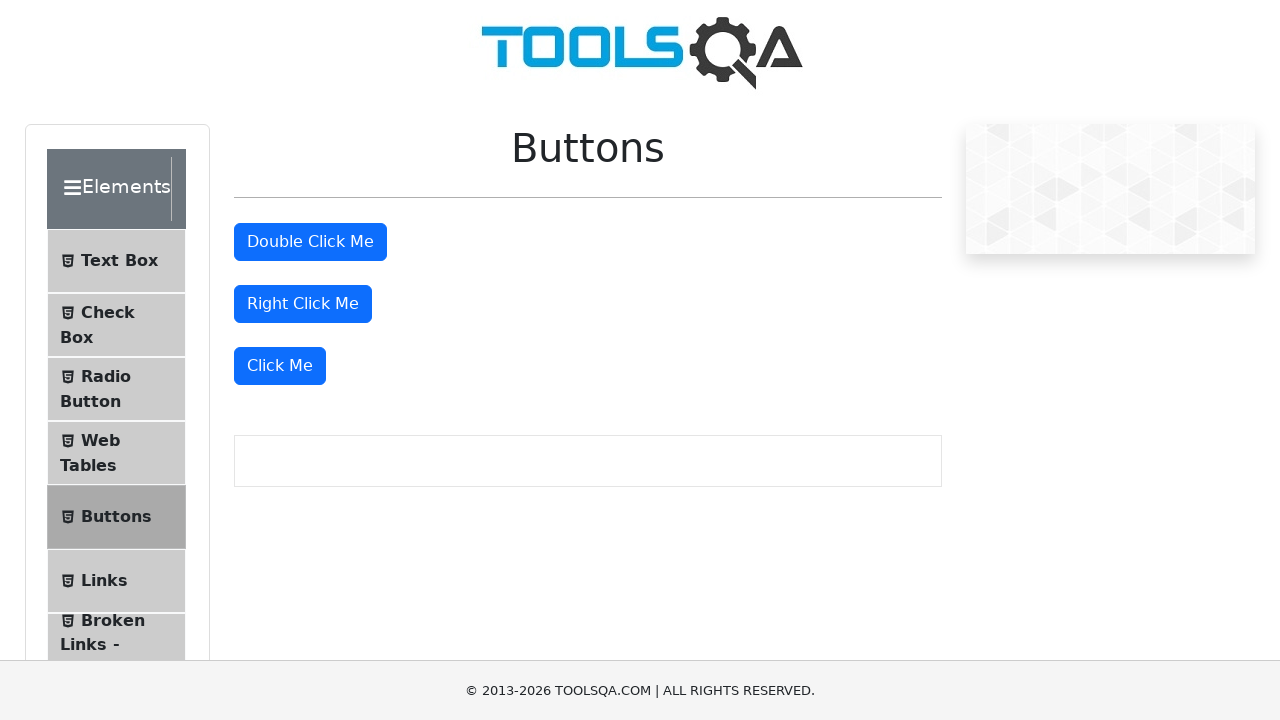

Right-clicked the 'Right Click Me' button at (303, 304) on #rightClickBtn
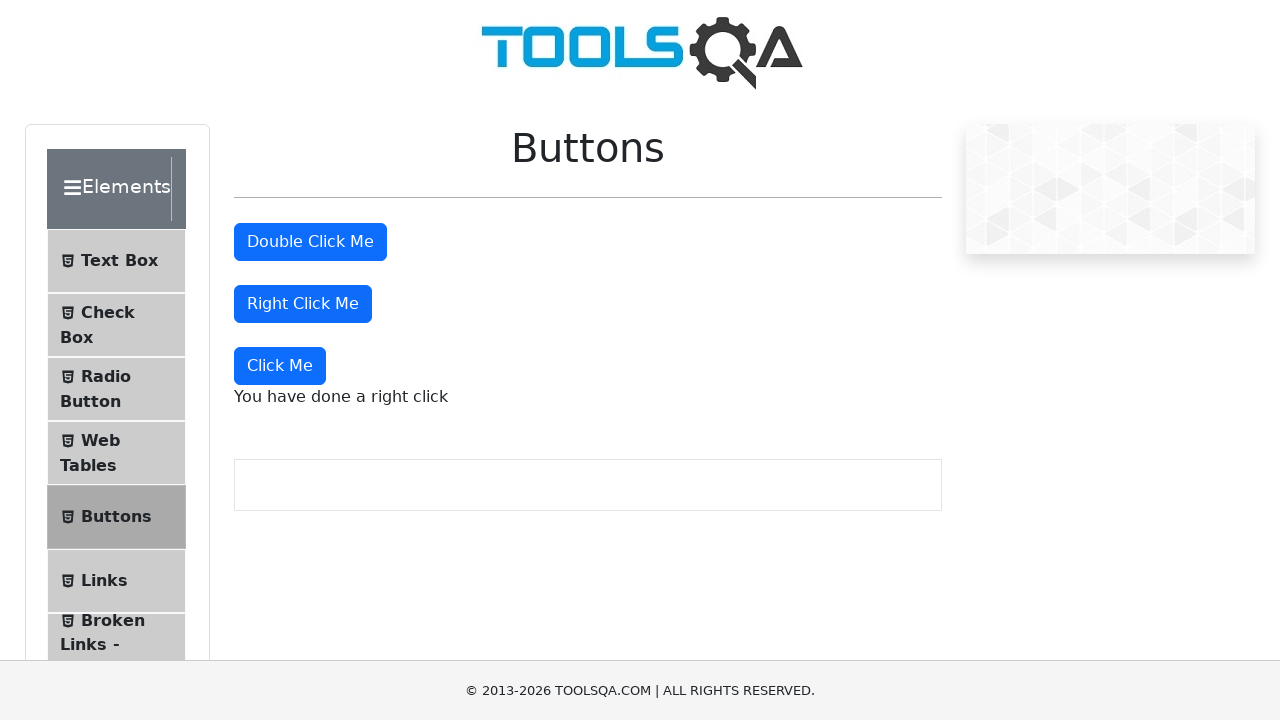

Right-click message element appeared
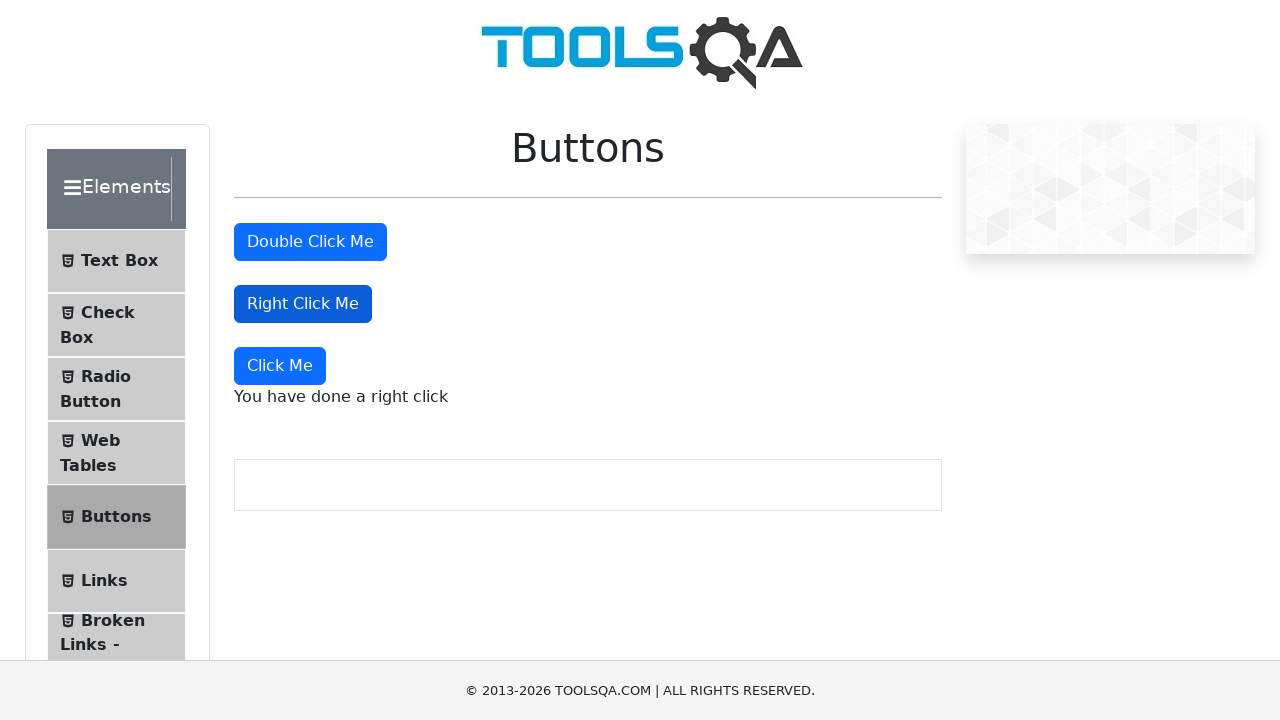

Retrieved right-click message text
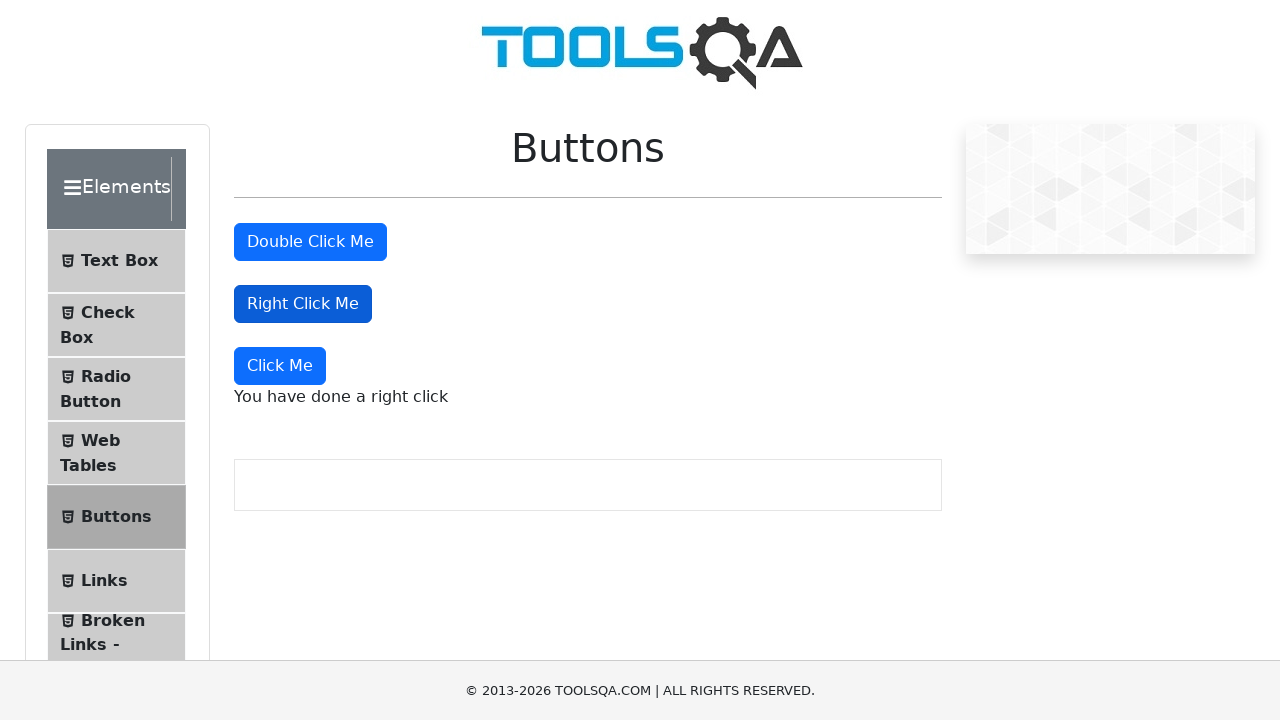

Verified right-click message matches expected text: 'You have done a right click'
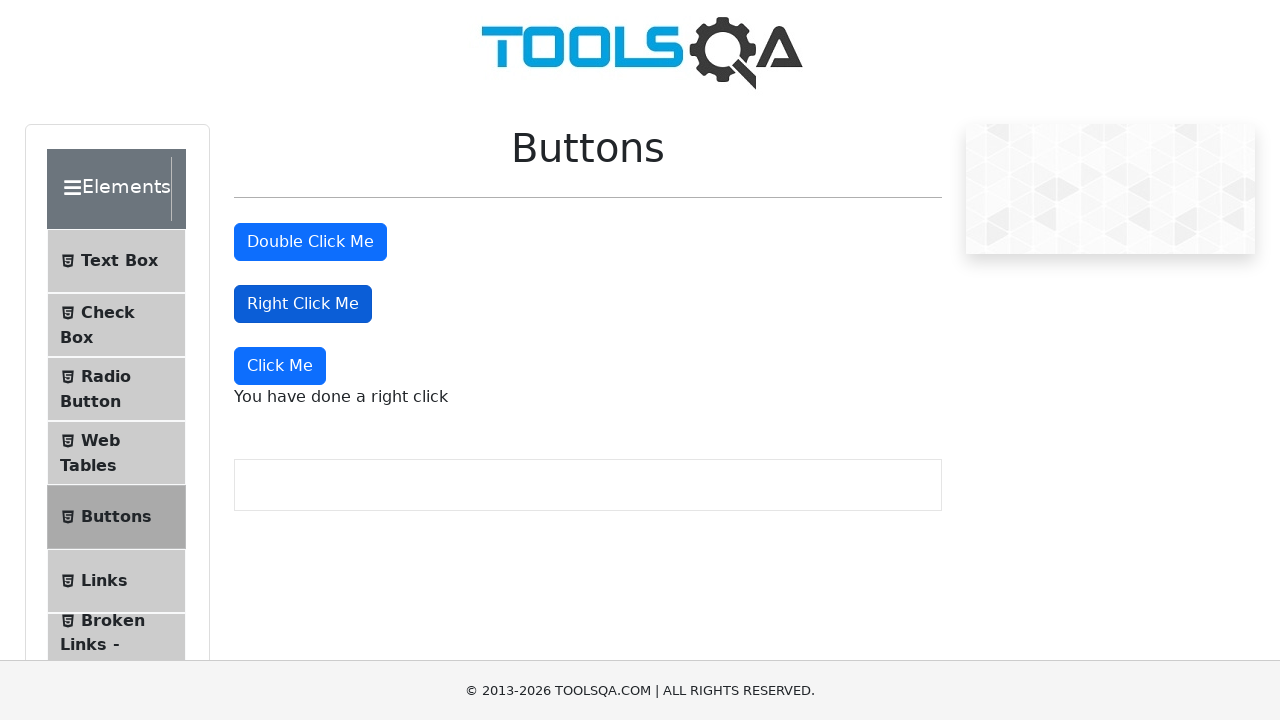

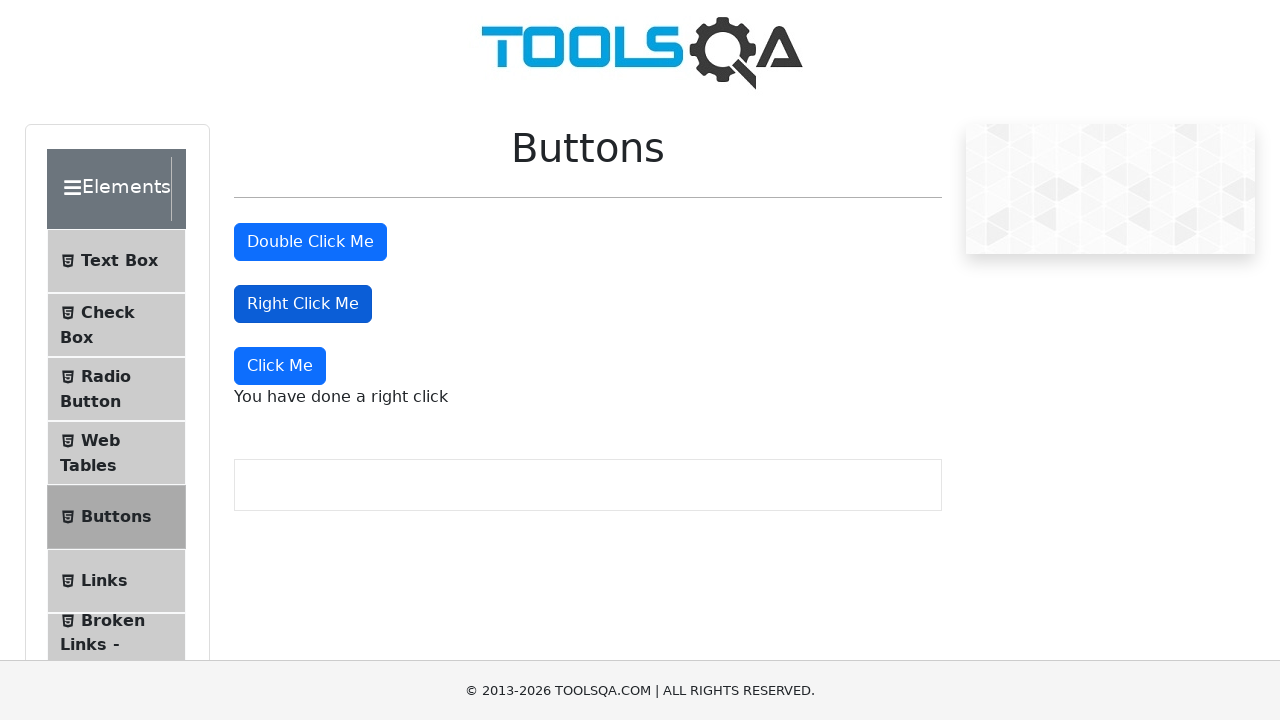